Tests that new todo items are appended to the bottom of the list and counter shows correct count

Starting URL: https://demo.playwright.dev/todomvc

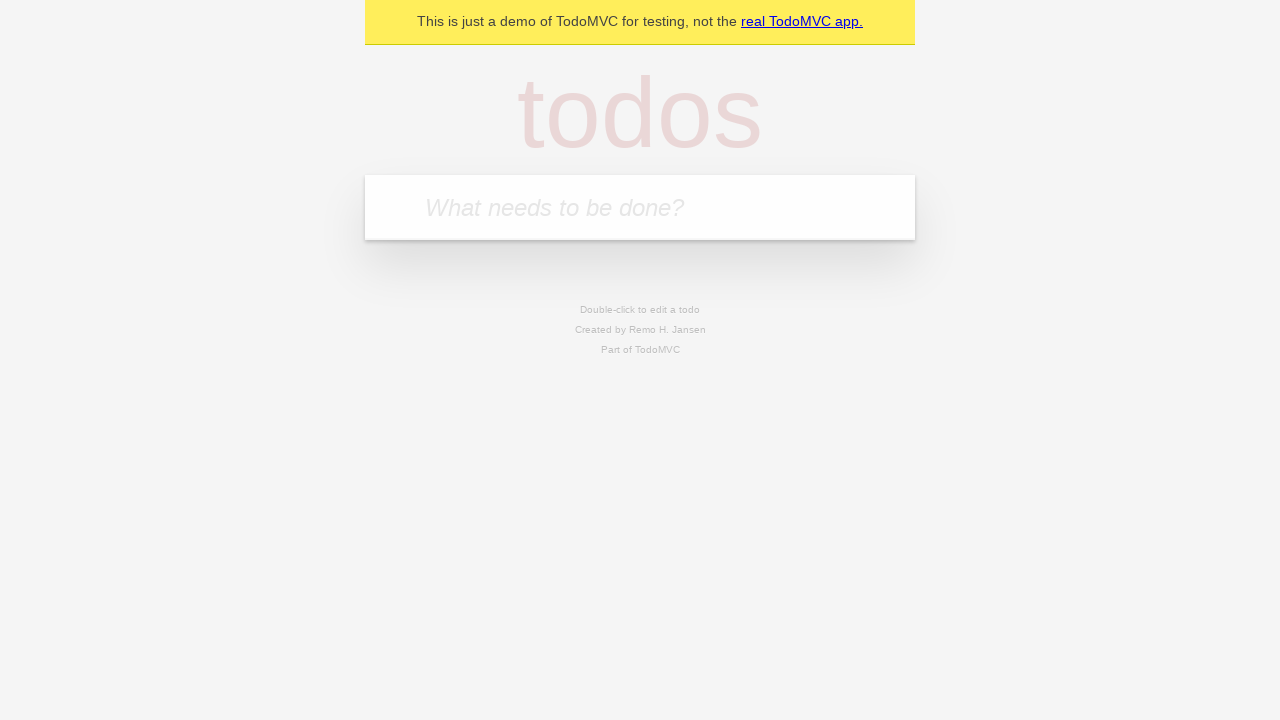

Located the todo input field
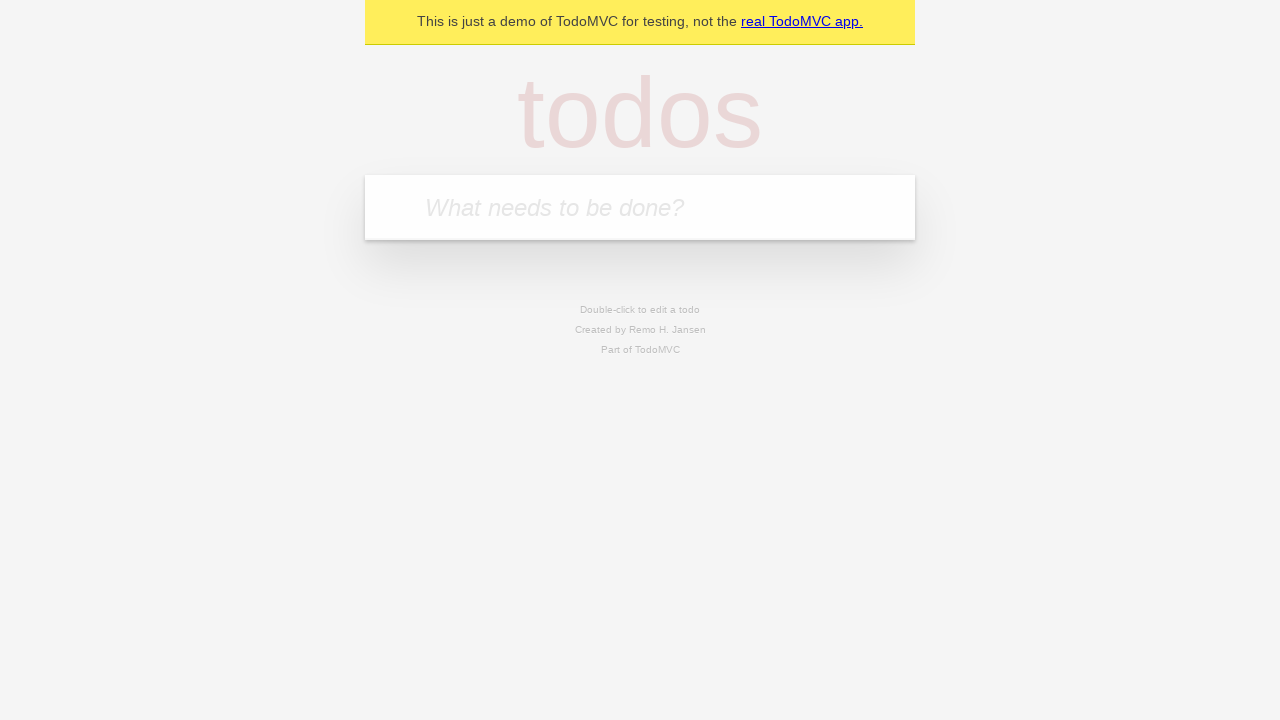

Filled todo input with 'buy some cheese' on internal:attr=[placeholder="What needs to be done?"i]
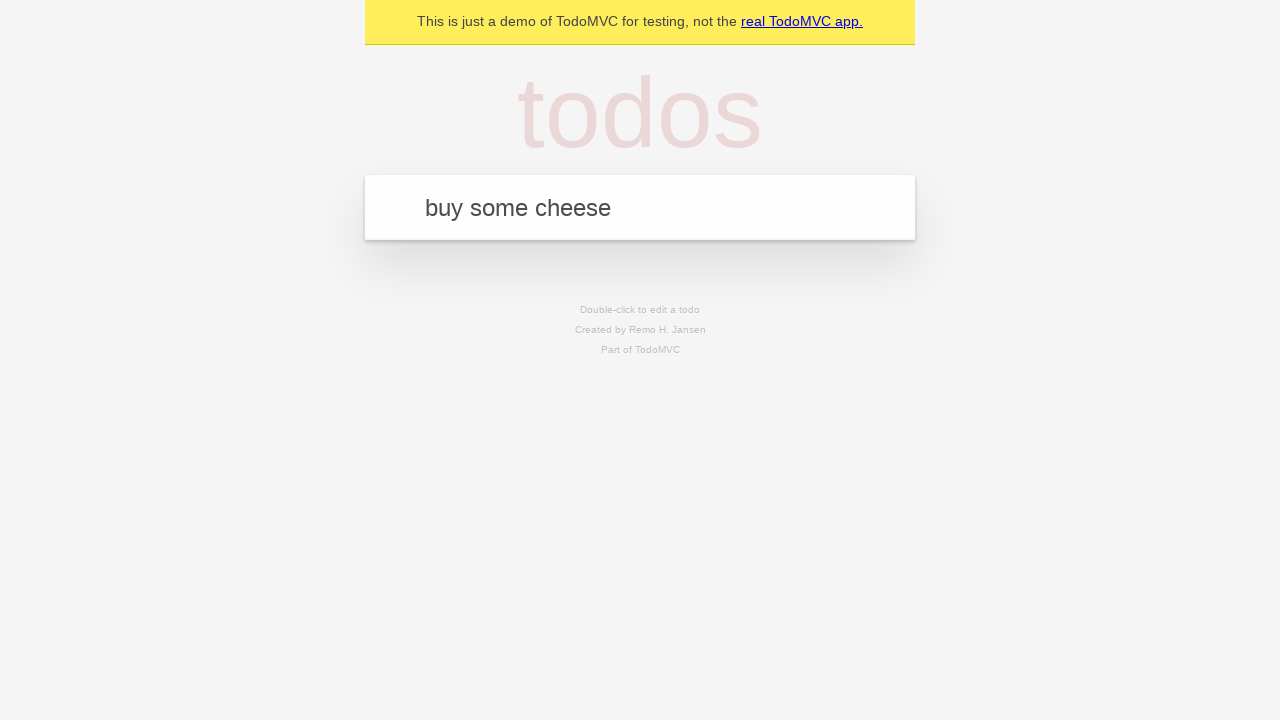

Pressed Enter to add 'buy some cheese' to the list on internal:attr=[placeholder="What needs to be done?"i]
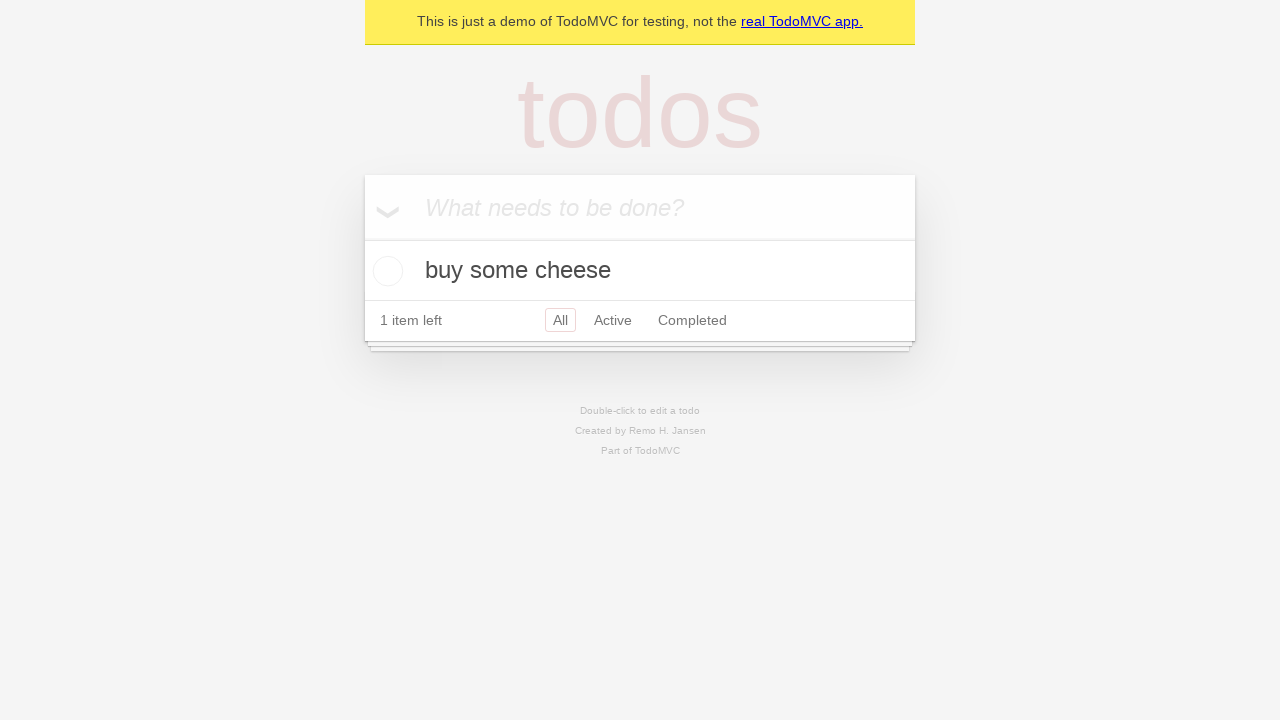

Filled todo input with 'feed the cat' on internal:attr=[placeholder="What needs to be done?"i]
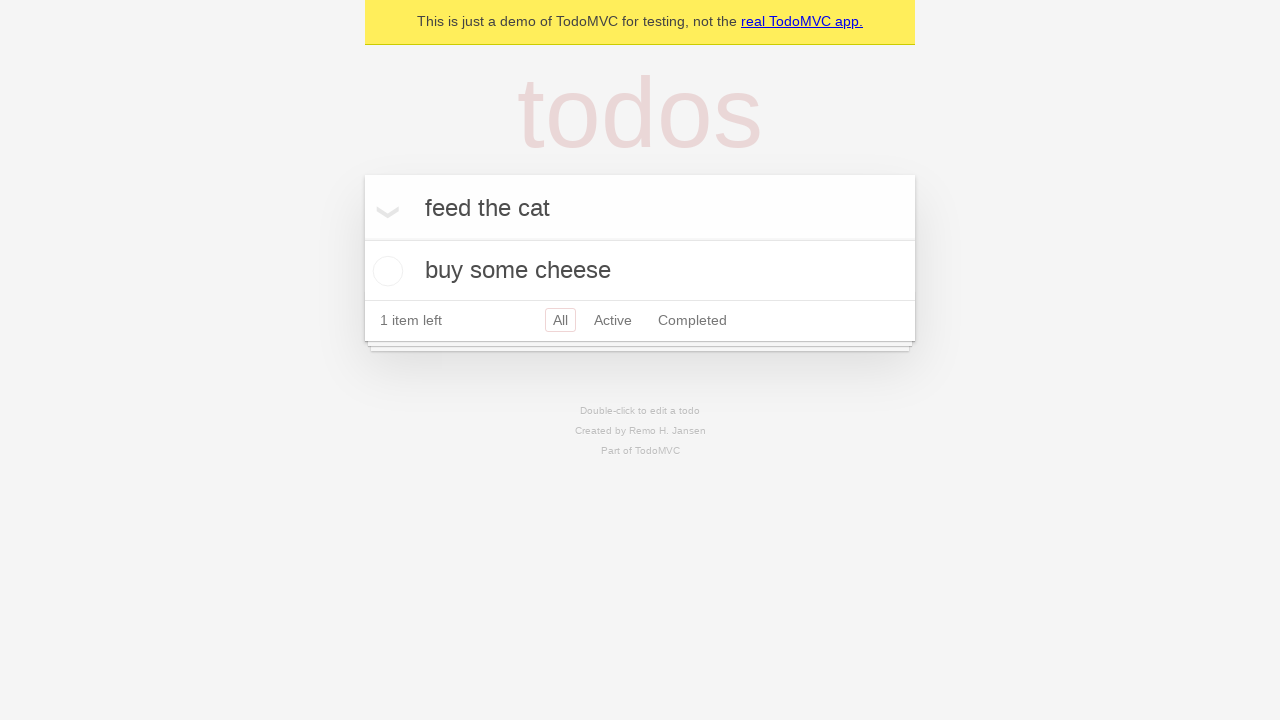

Pressed Enter to add 'feed the cat' to the list on internal:attr=[placeholder="What needs to be done?"i]
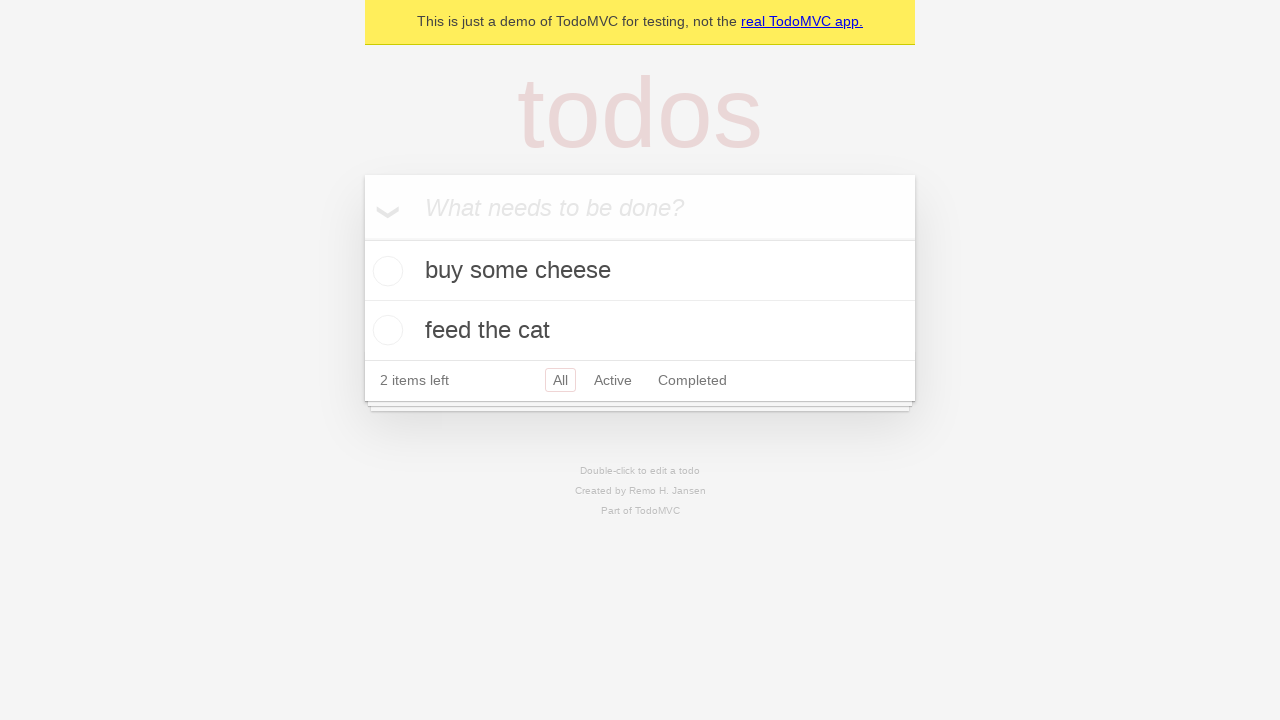

Filled todo input with 'book a doctors appointment' on internal:attr=[placeholder="What needs to be done?"i]
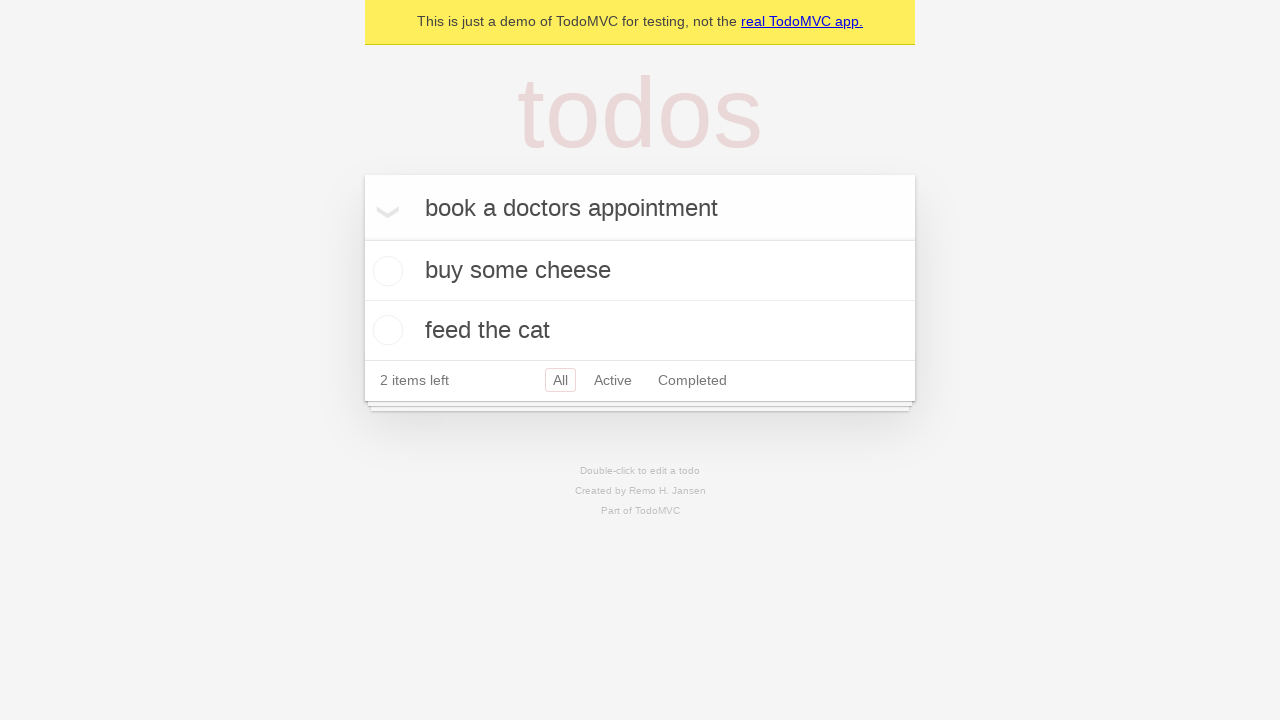

Pressed Enter to add 'book a doctors appointment' to the list on internal:attr=[placeholder="What needs to be done?"i]
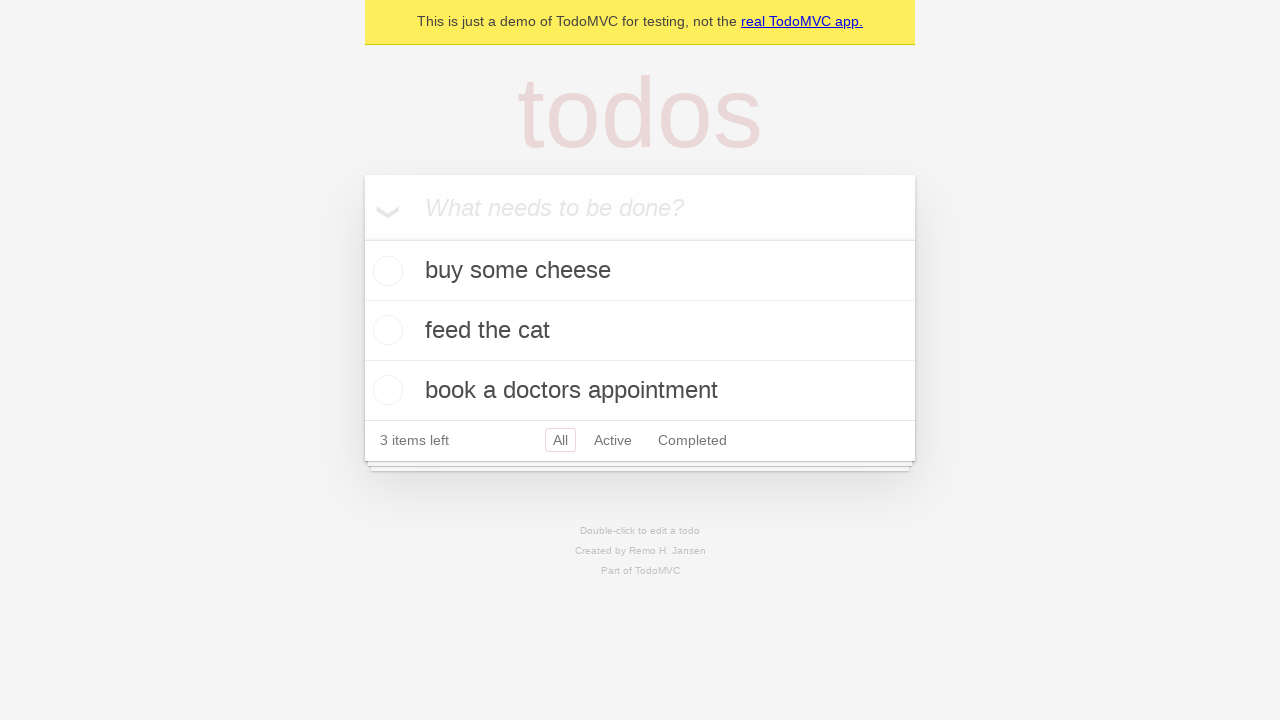

Verified that all 3 todos are stored in localStorage
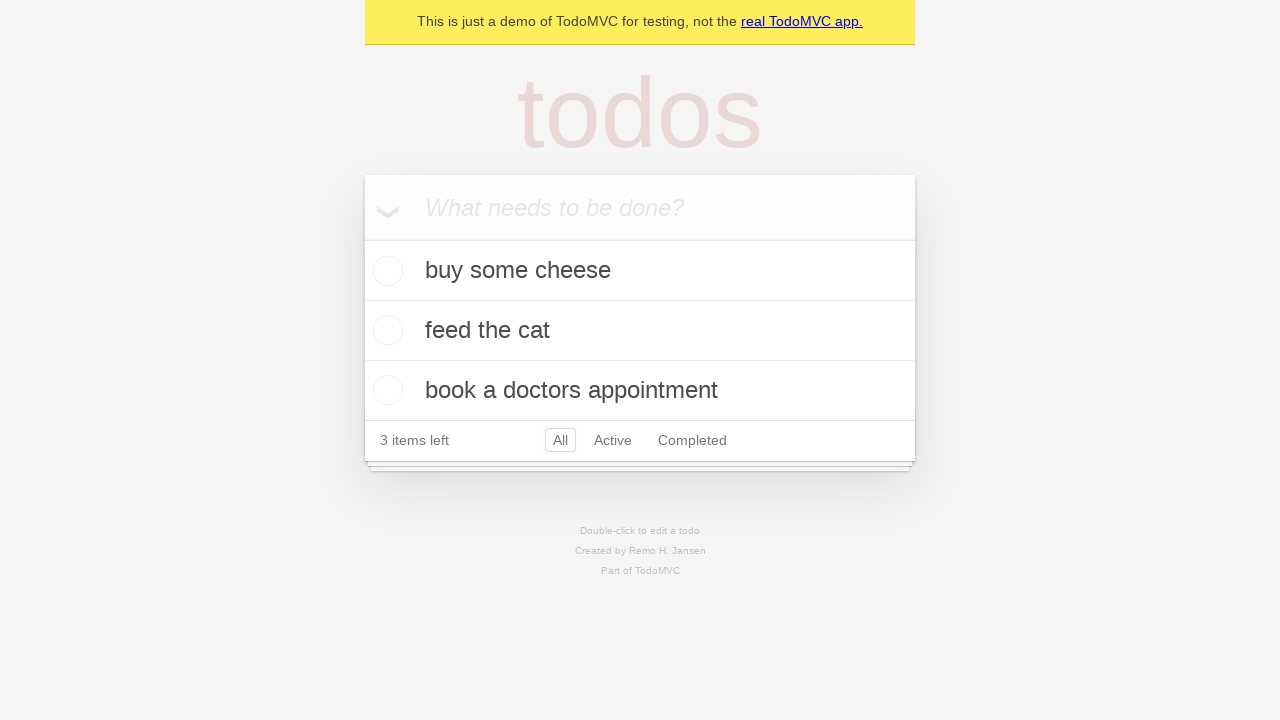

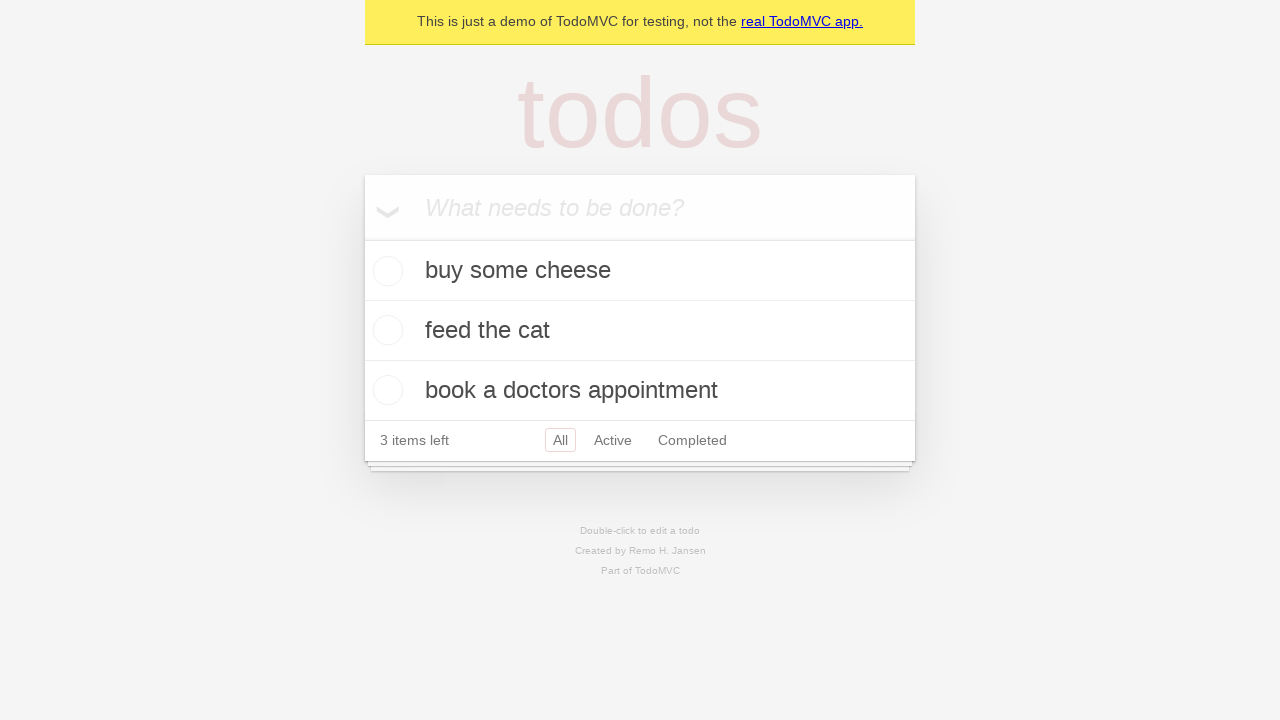